Navigates to a simple test page and verifies that an overflowing div element is present and visible on the page

Starting URL: https://applitools.github.io/demo/TestPages/SimpleTestPage/

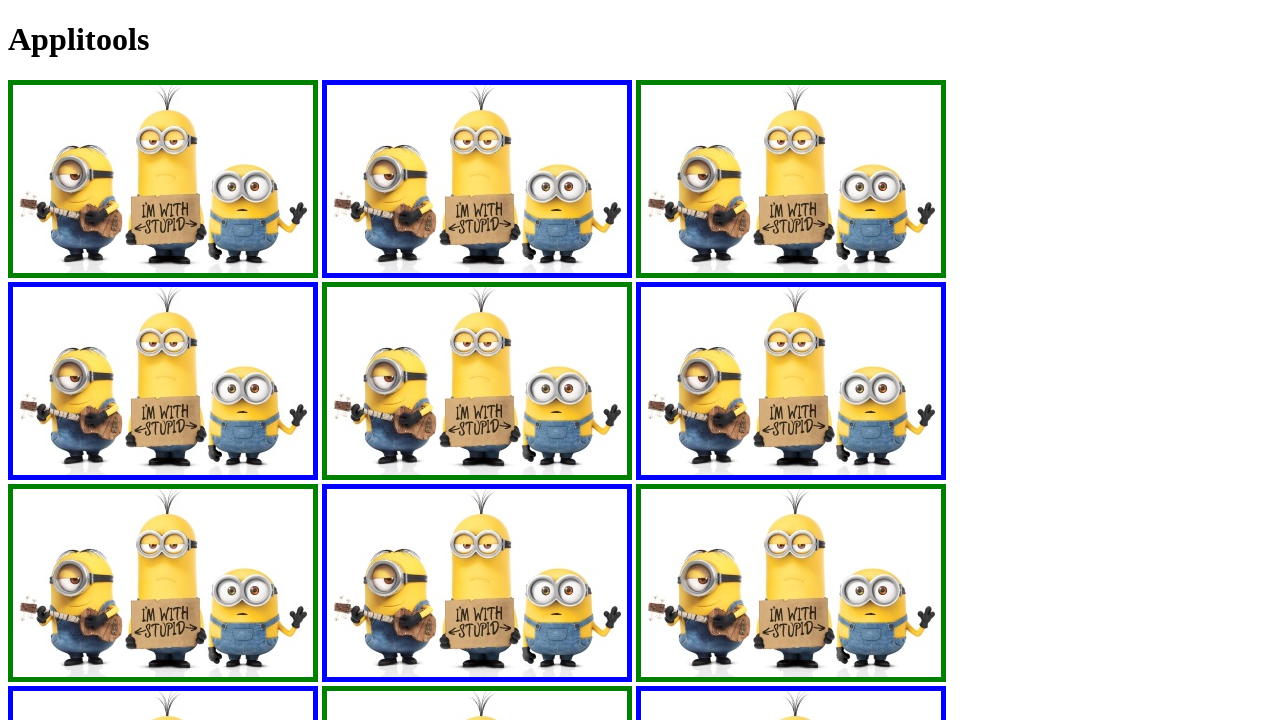

Navigated to SimpleTestPage
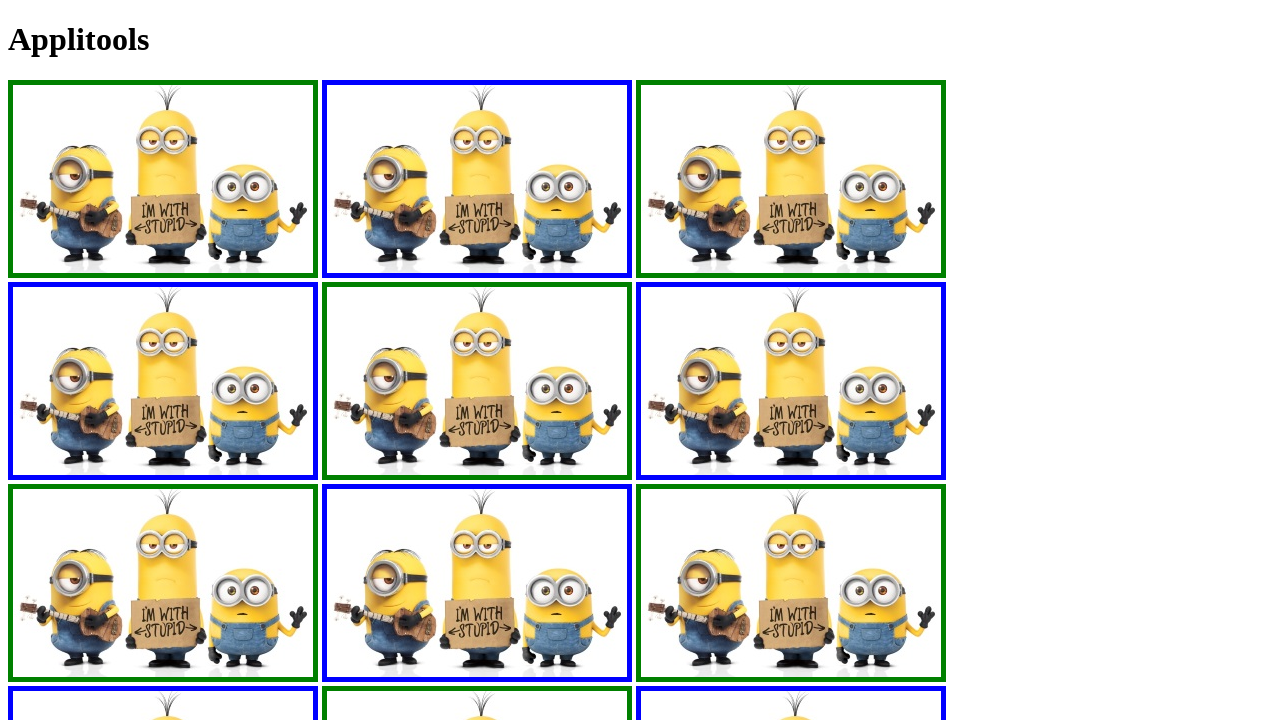

Overflowing div element is now visible
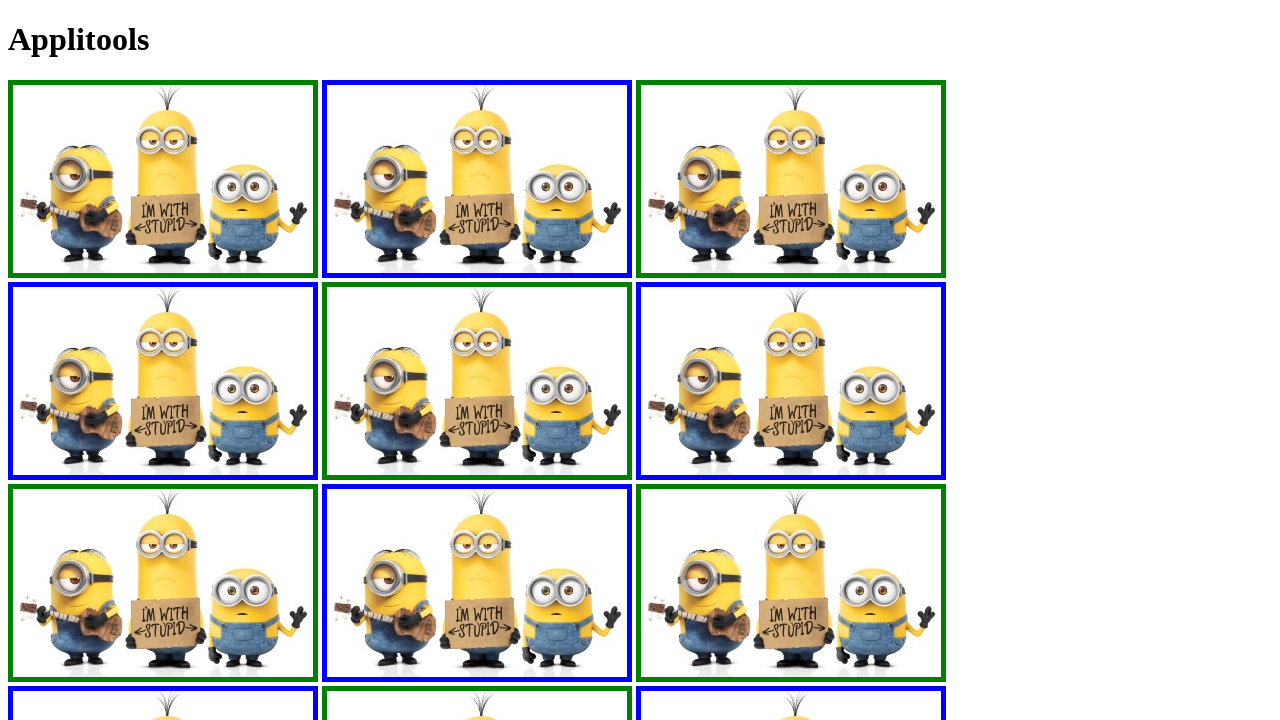

Scrolled overflowing div element into view
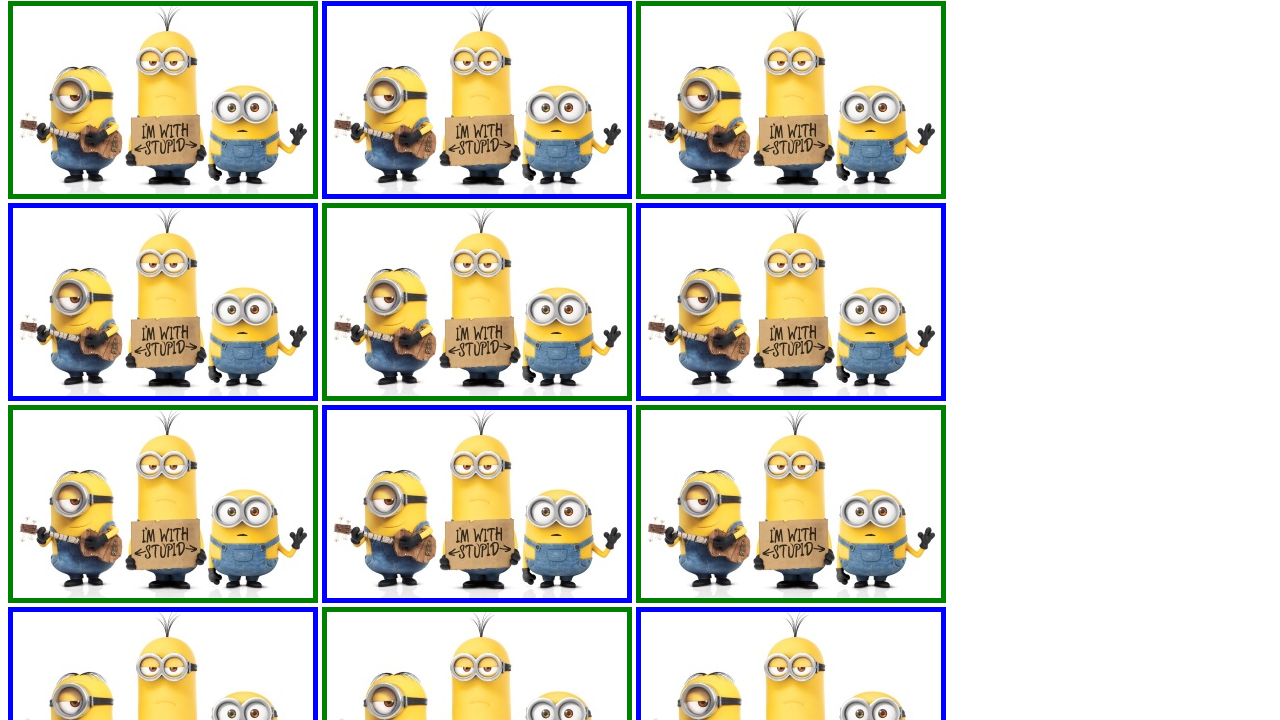

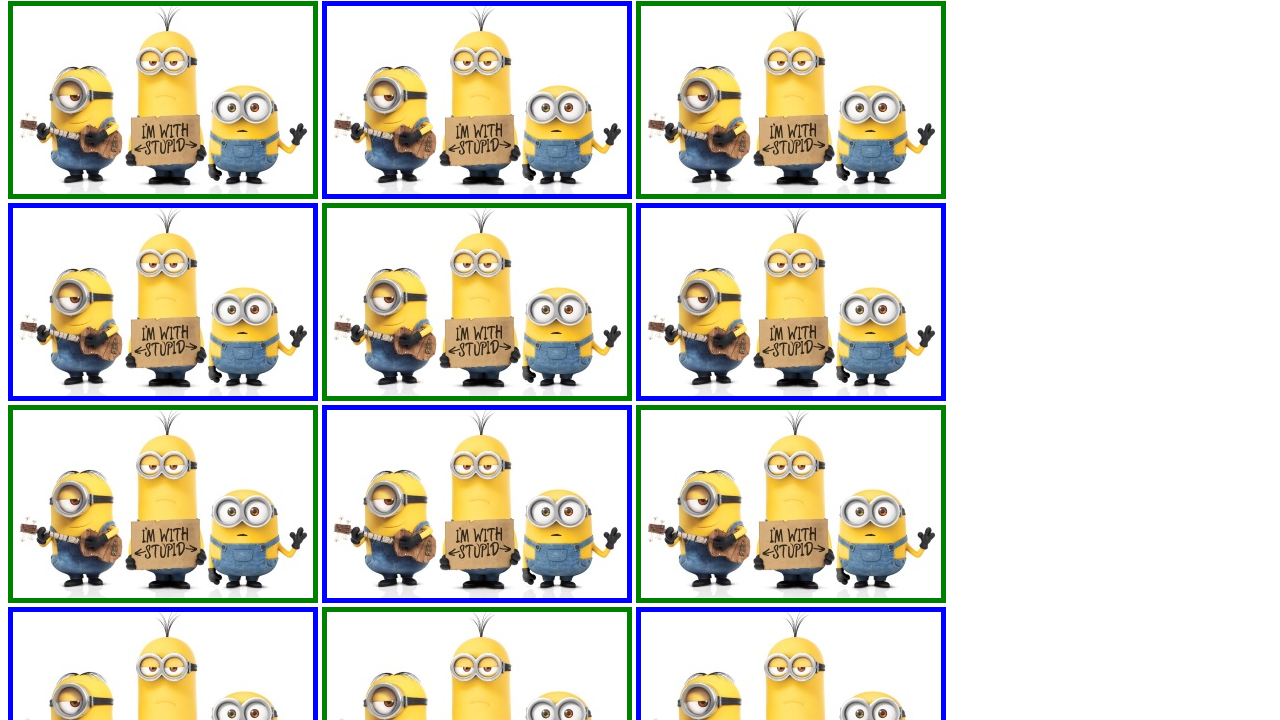